Tests the autocomplete functionality for location search by typing partial text and selecting a suggestion from the dropdown

Starting URL: https://www.apsrtconline.in/

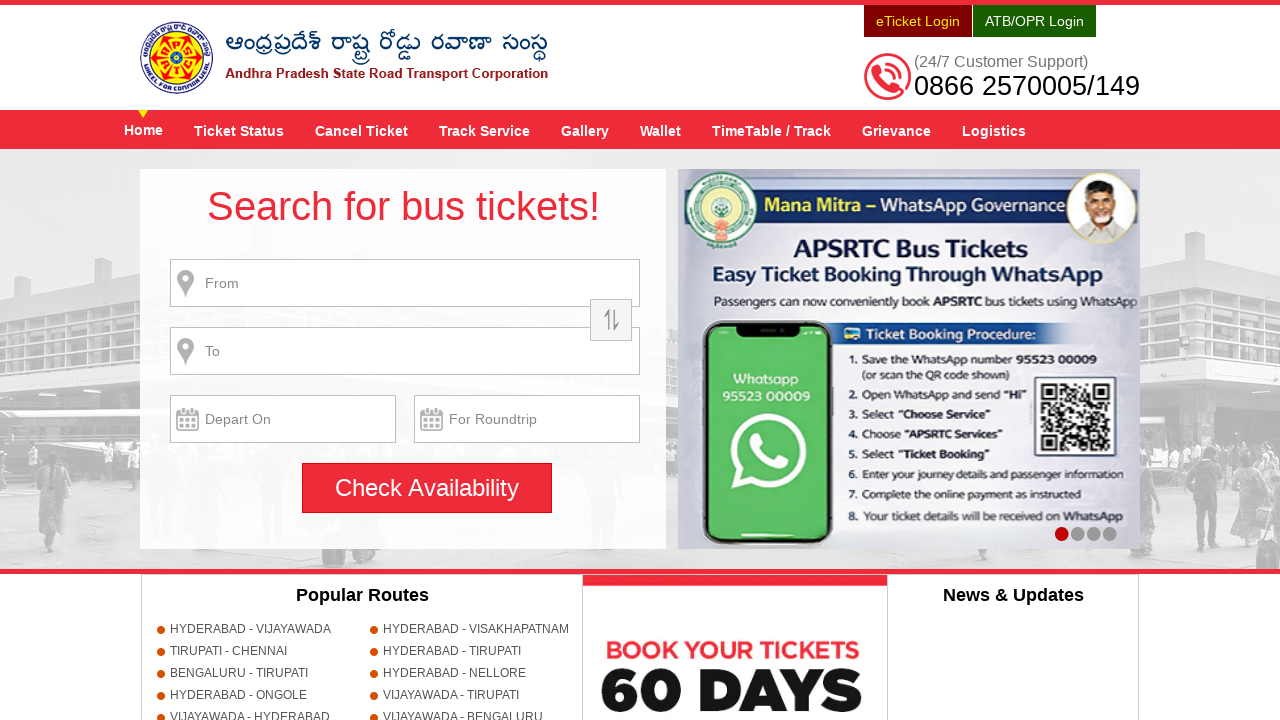

Typed 'Ban' in the from location field to trigger autosuggestions on #fromPlaceName
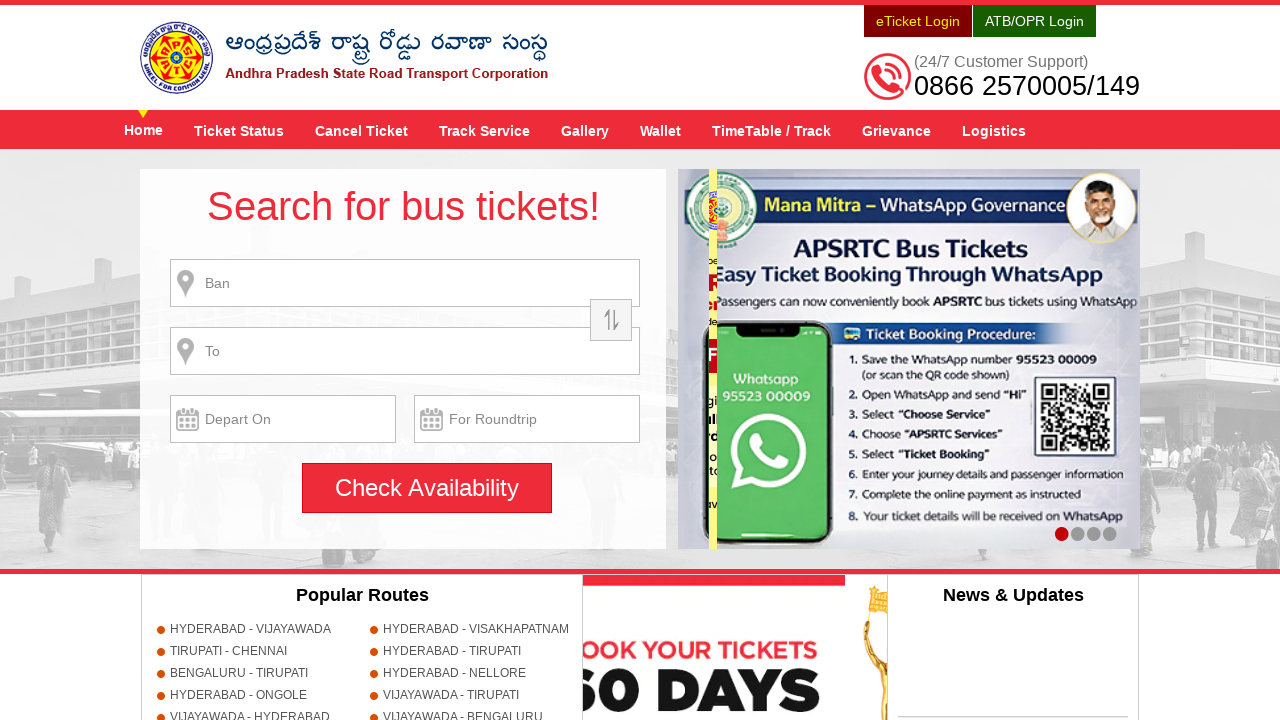

Autocomplete suggestions dropdown appeared
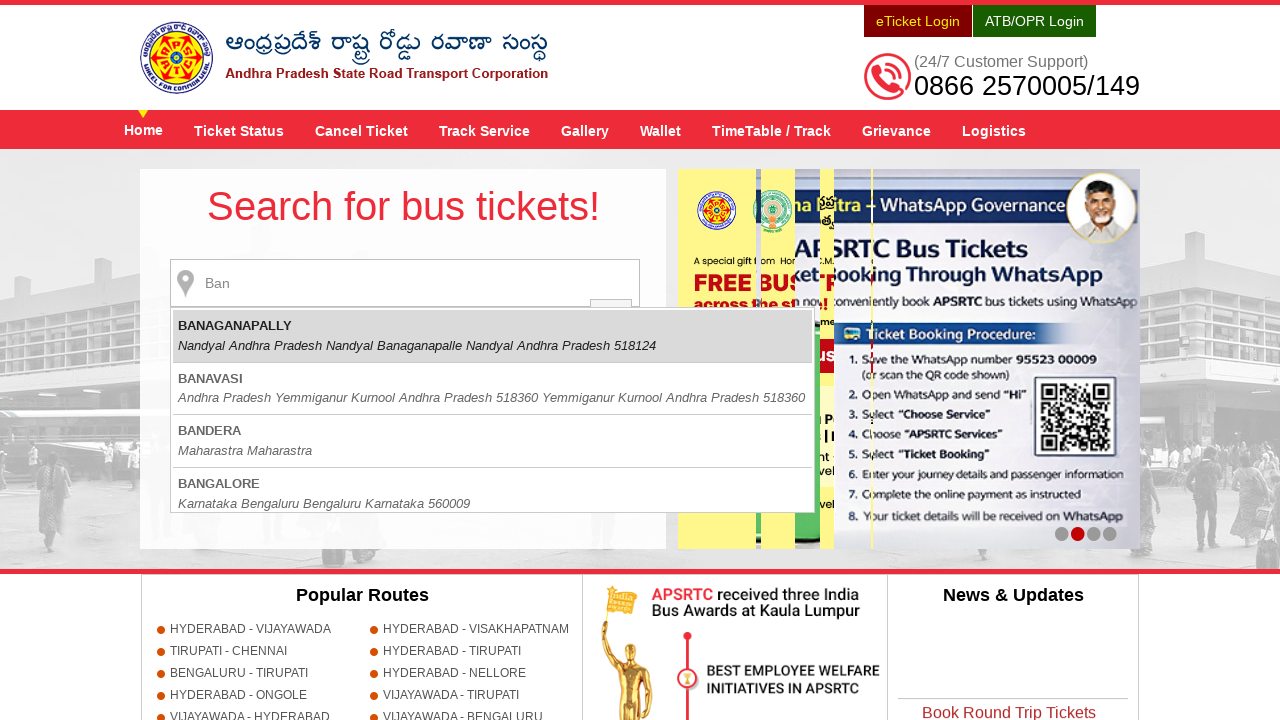

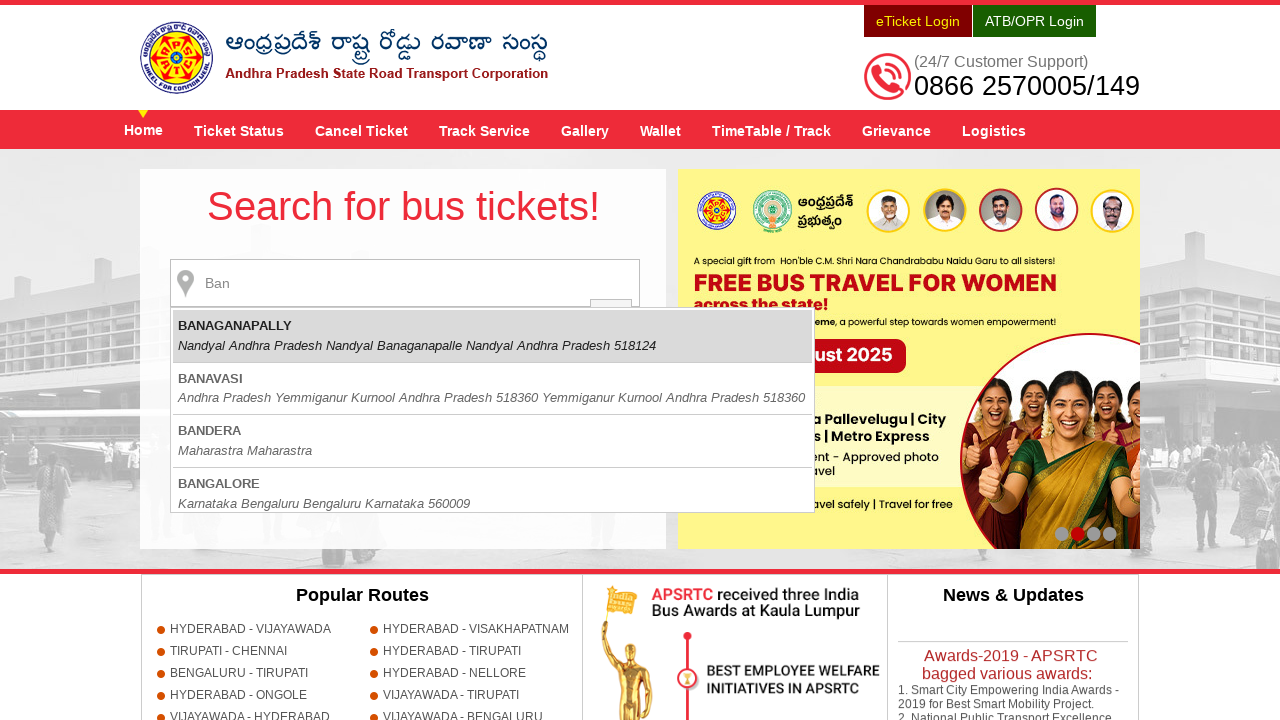